Tests tab switching by finding the Settings tab, clicking it, and verifying the tab content becomes visible

Starting URL: https://osstep.github.io/locator_getbyrole

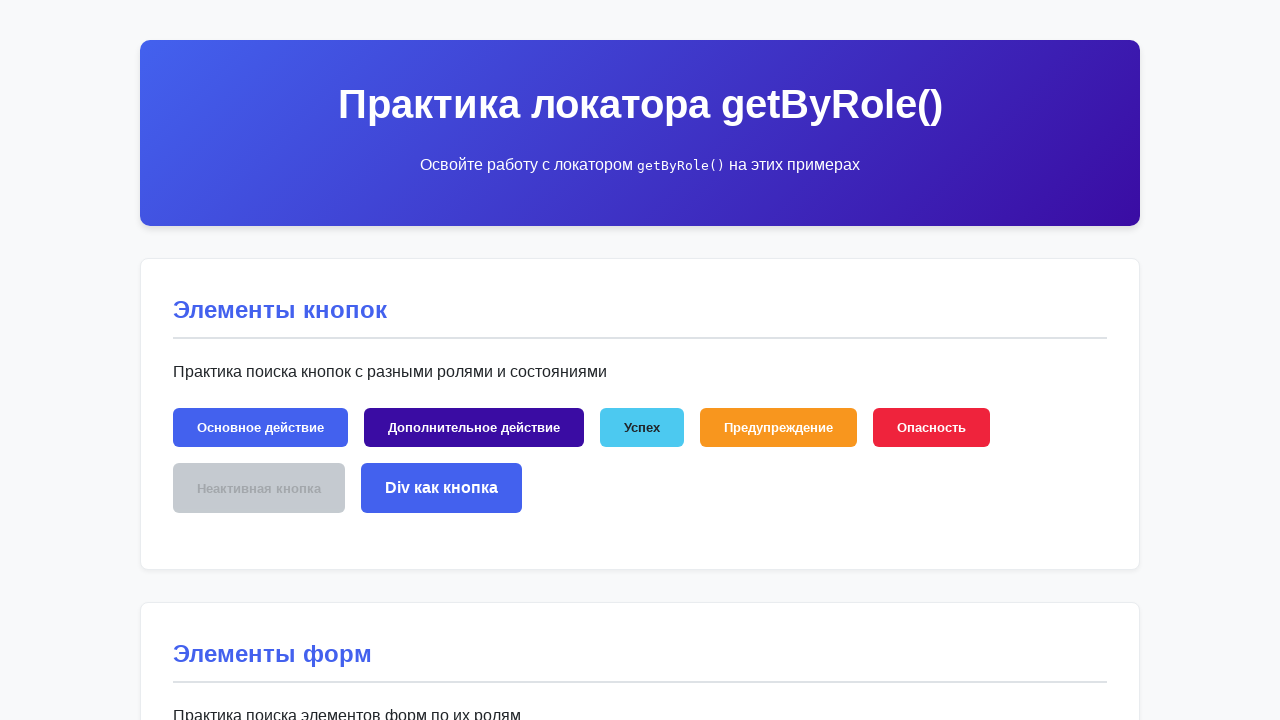

Located Settings tab by role
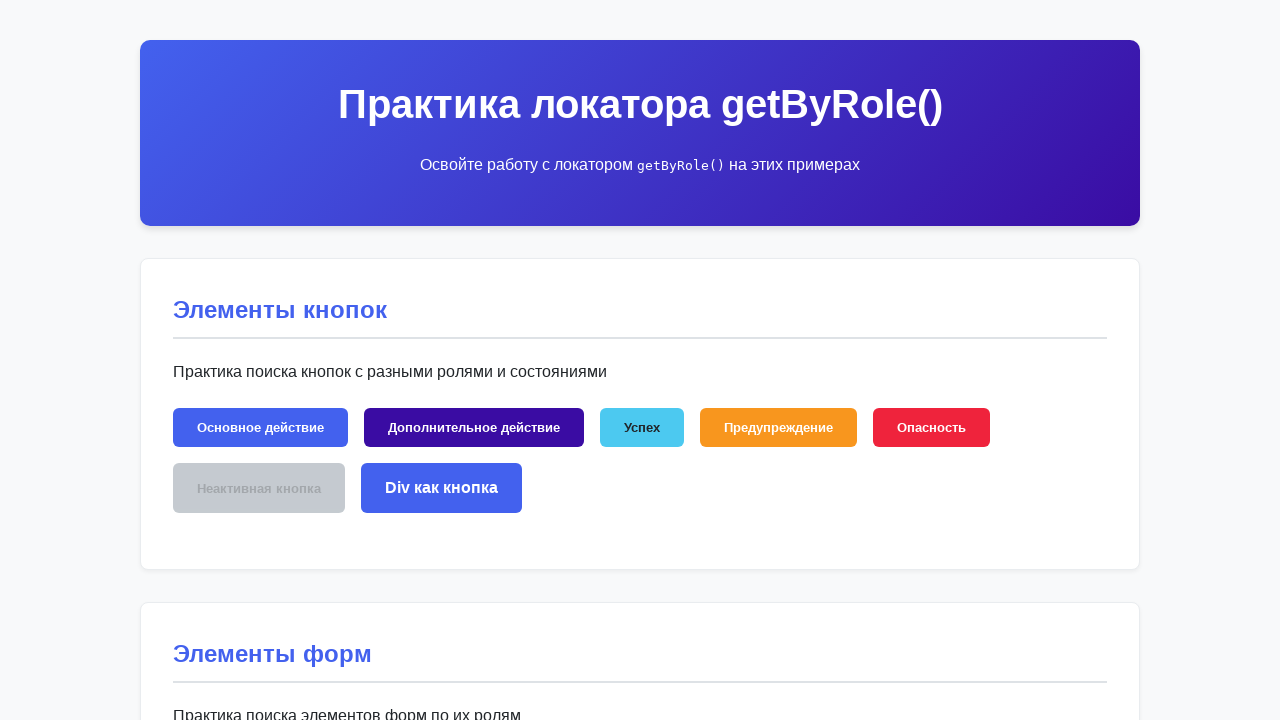

Clicked on Settings tab at (339, 361) on internal:role=tab[name="Настройки"i]
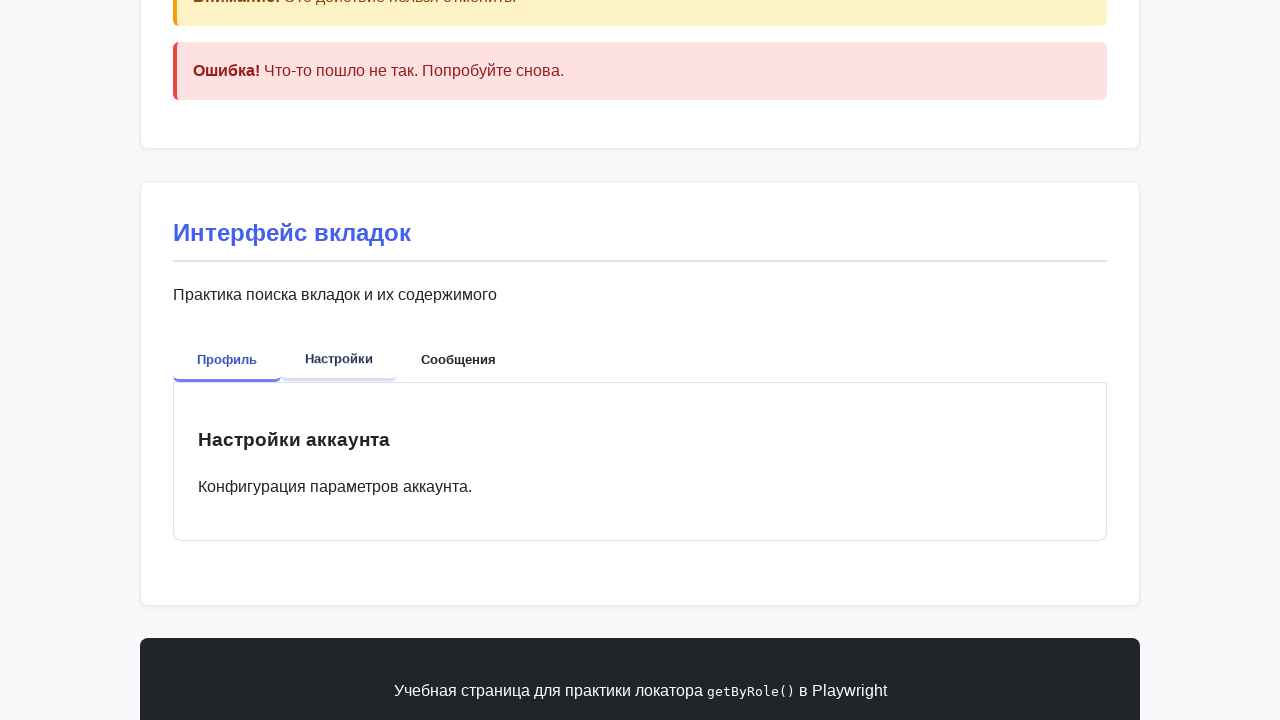

Located Settings account heading
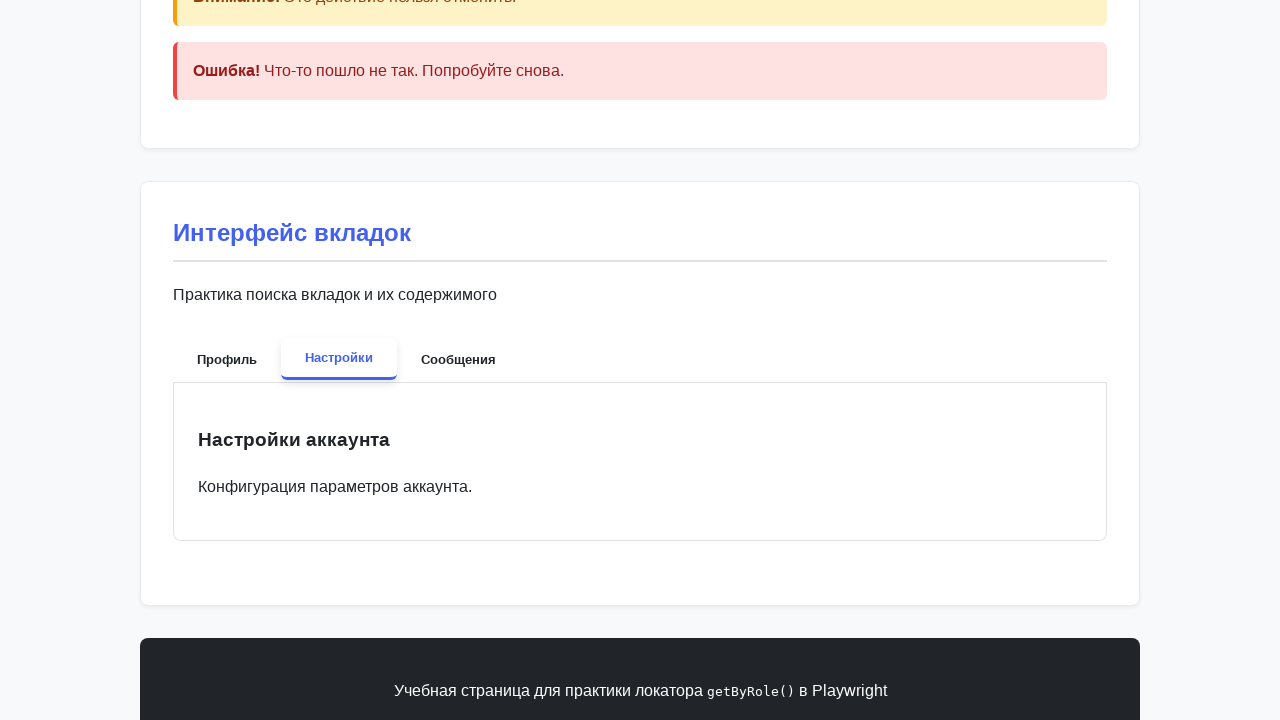

Settings account heading became visible - tab switch successful
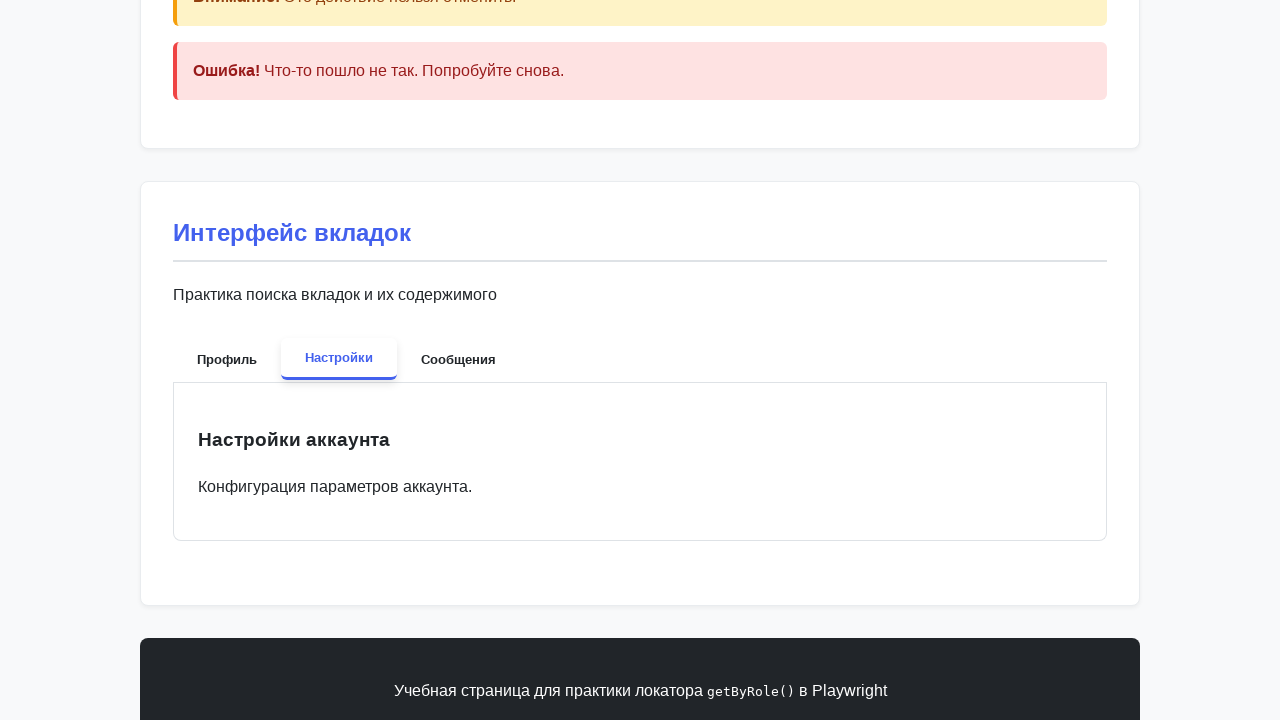

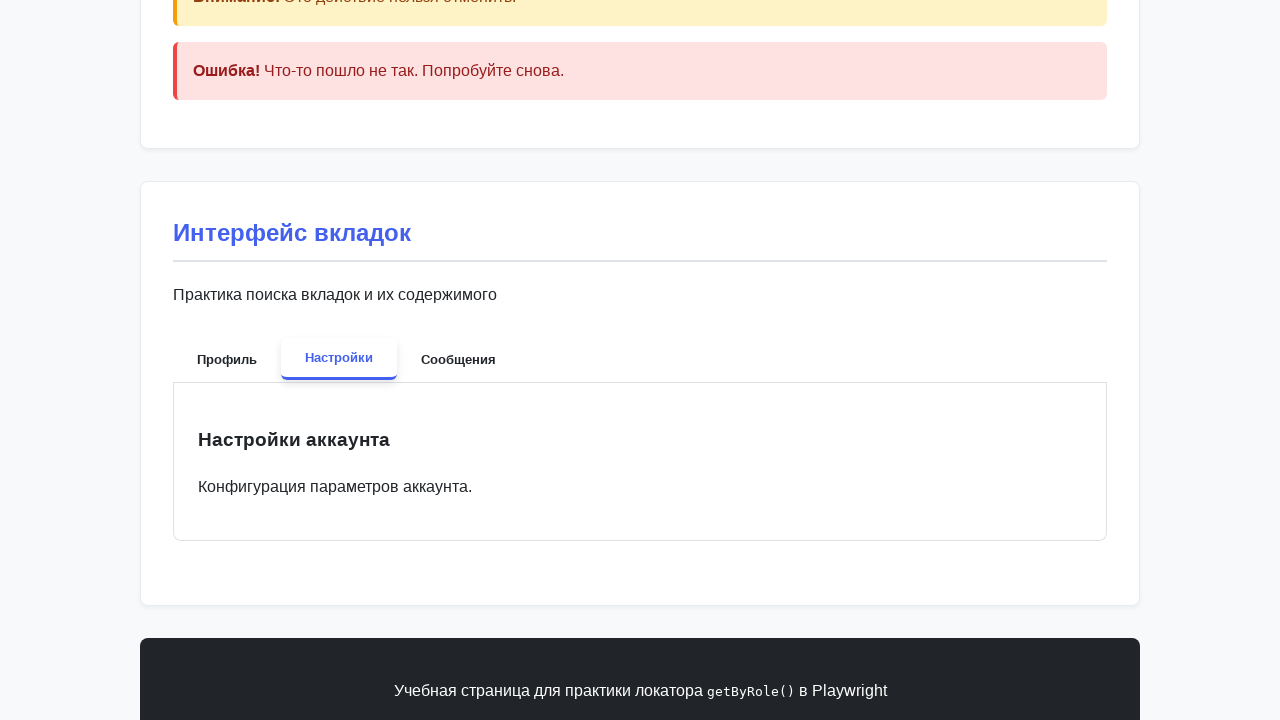